Navigates to a football statistics website, clicks to show all matches, selects Russia from a country dropdown, and verifies that match data is displayed in the table

Starting URL: https://www.adamchoi.co.uk/teamgoals/detailed

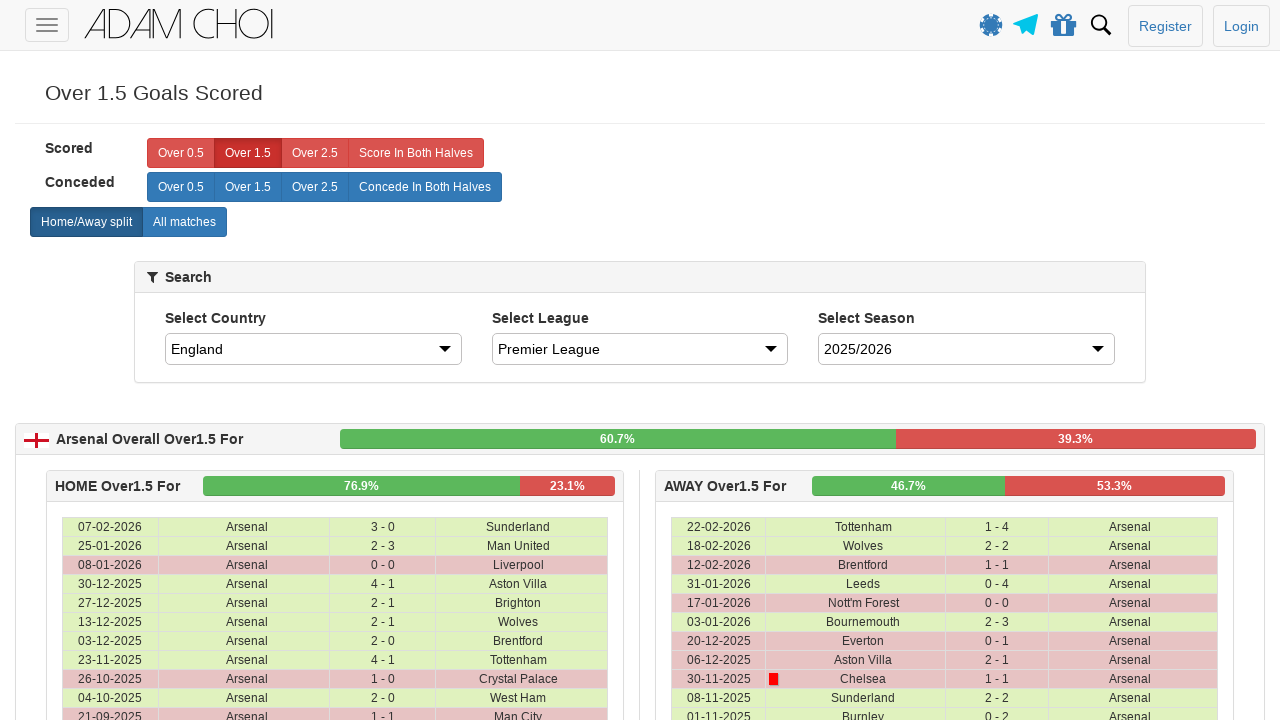

Clicked 'All matches' button to show all match data at (184, 222) on xpath=//label[@analytics-event="All matches"]
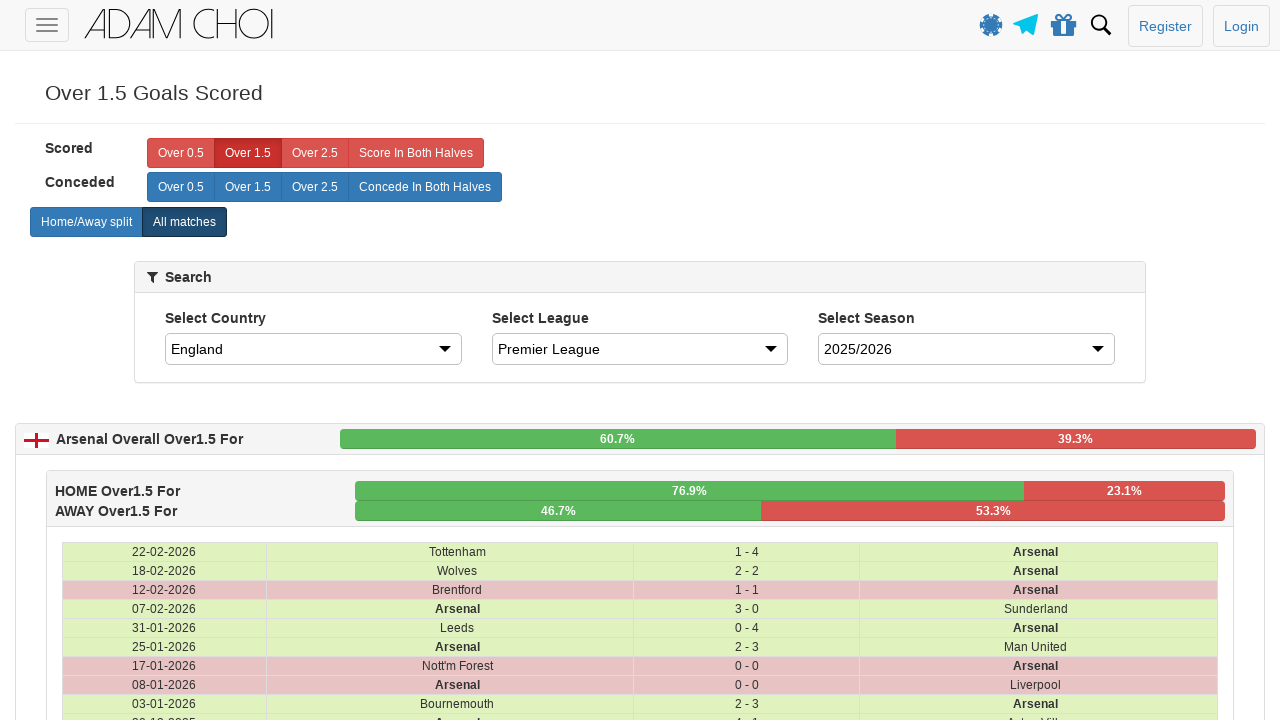

Located panel body container
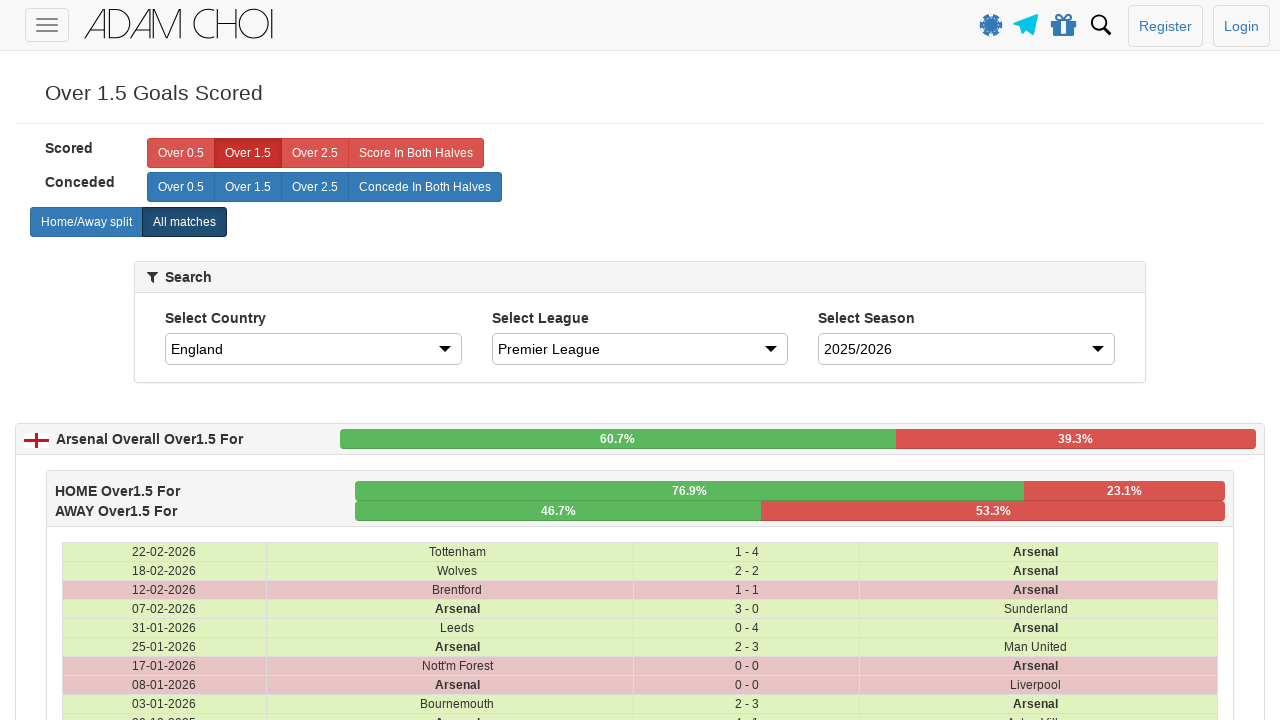

Selected 'Russia' from the country dropdown on #country
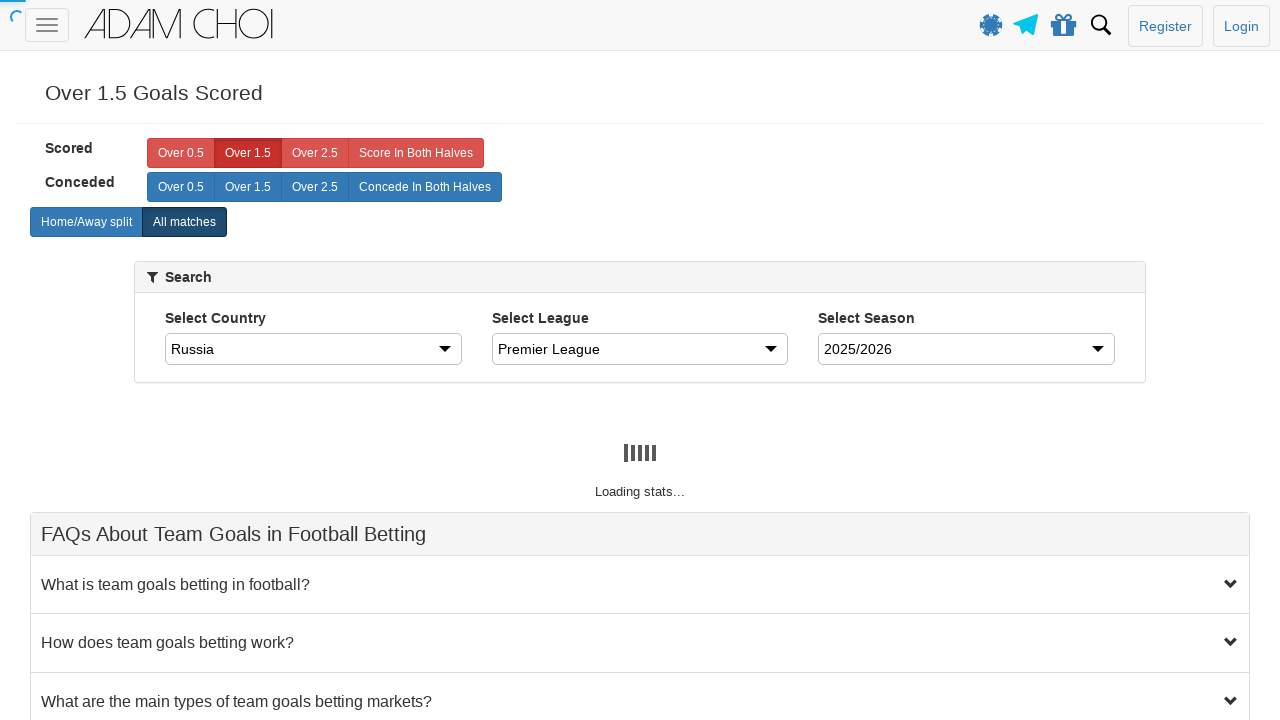

Waited for table data to load after country selection
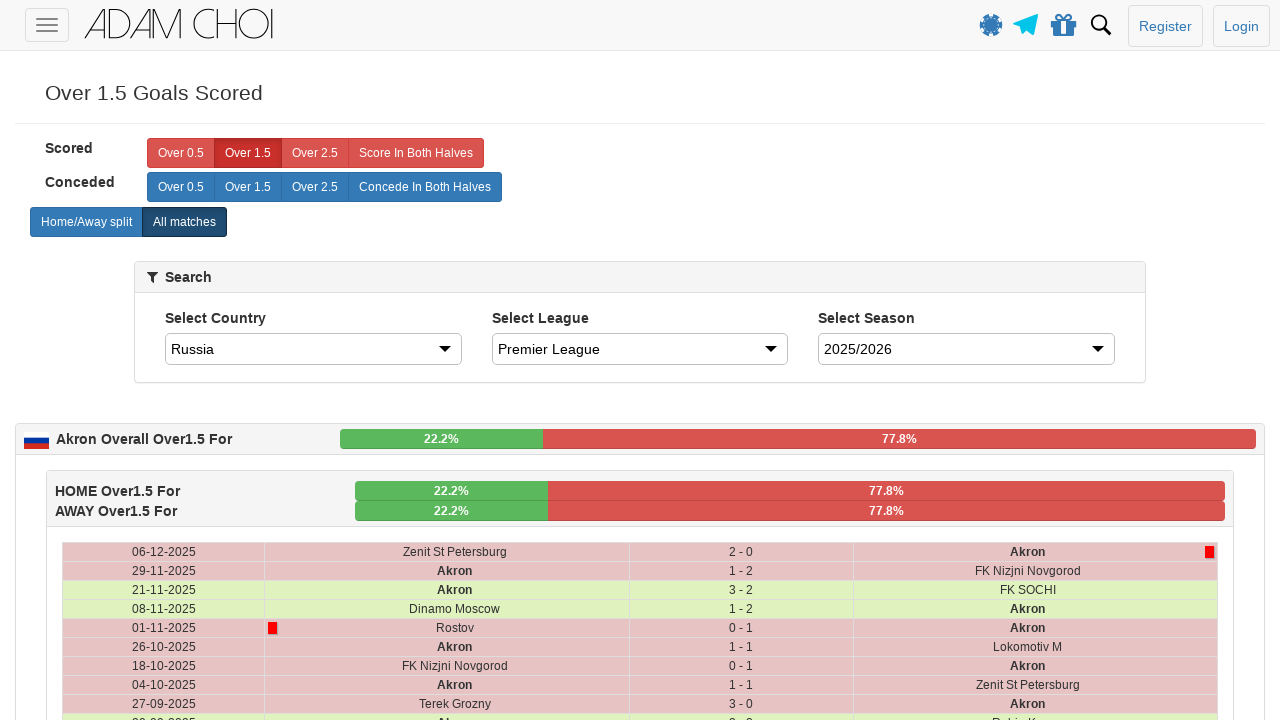

Verified that match data rows are present in the table
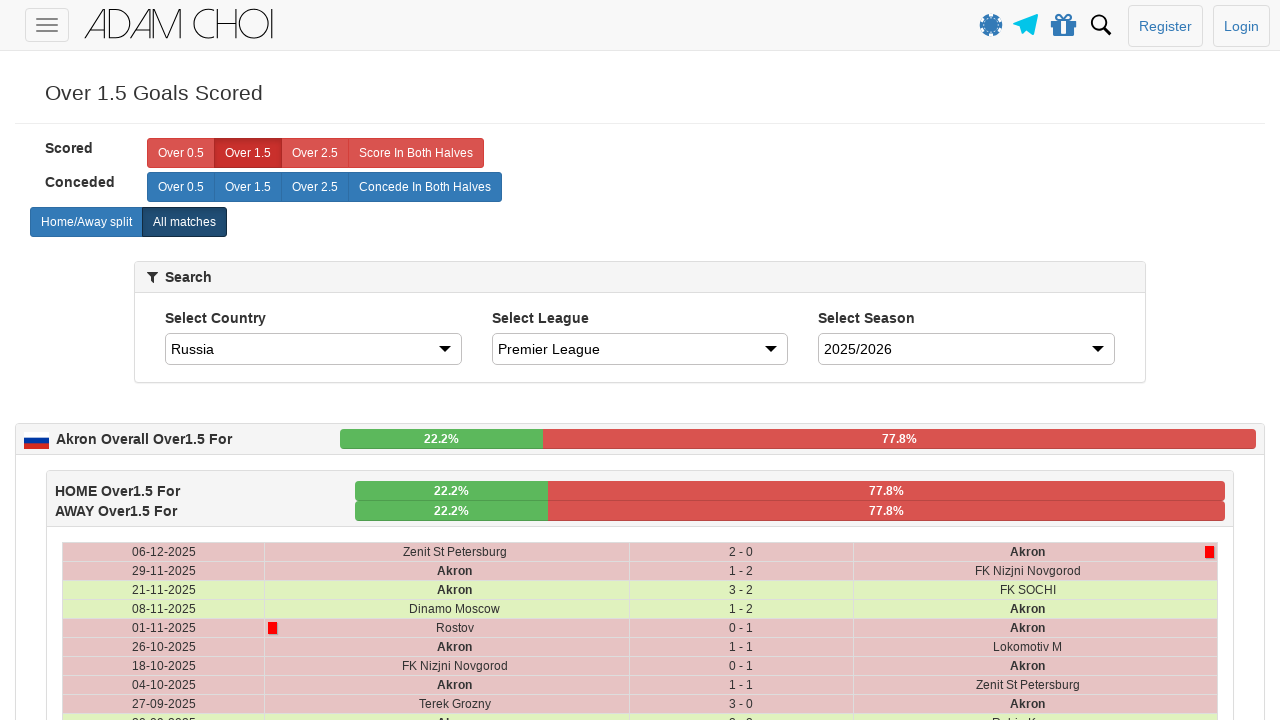

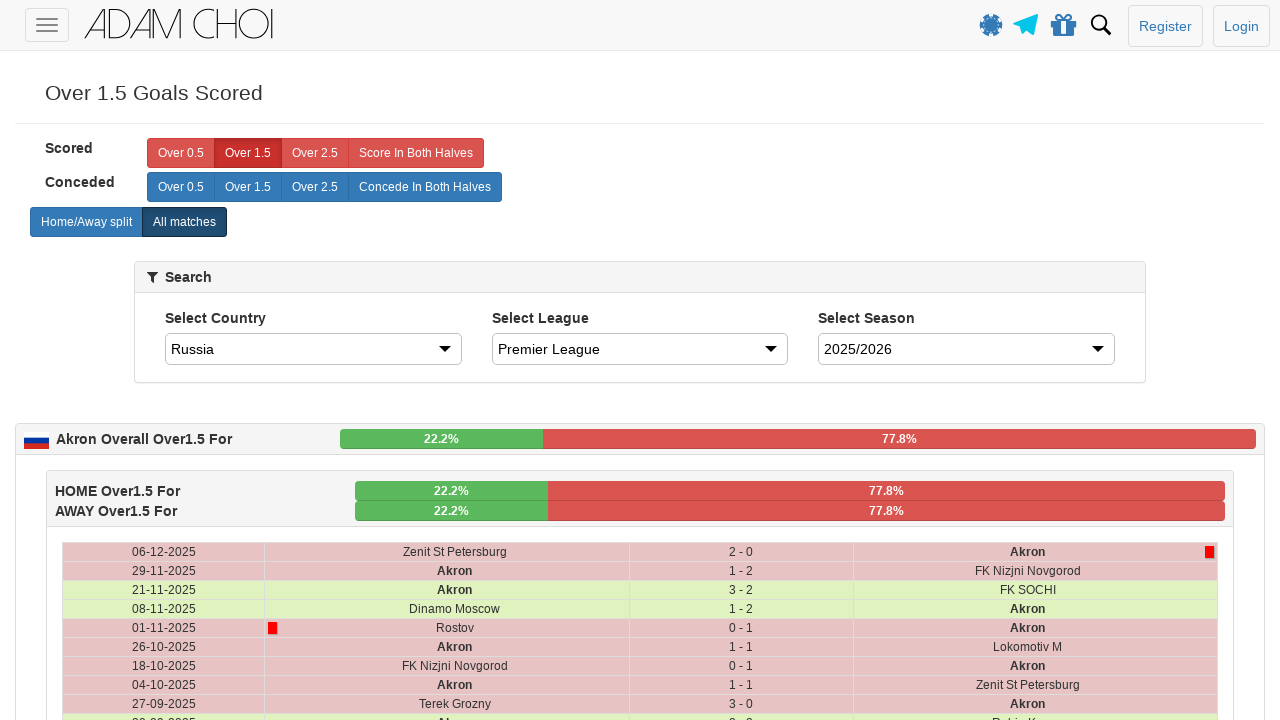